Tests number input field functionality by entering a value, using arrow keys to decrement it, and clearing the field

Starting URL: http://the-internet.herokuapp.com/inputs

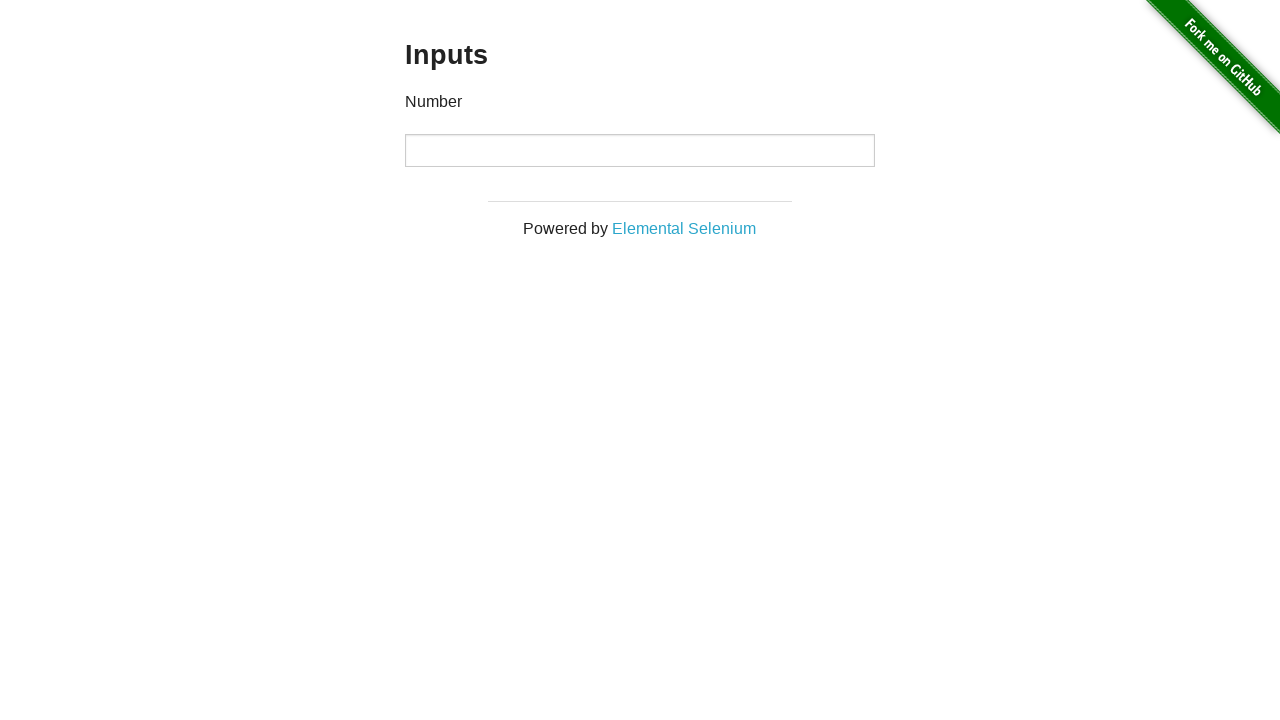

Filled number input field with value '18' on input
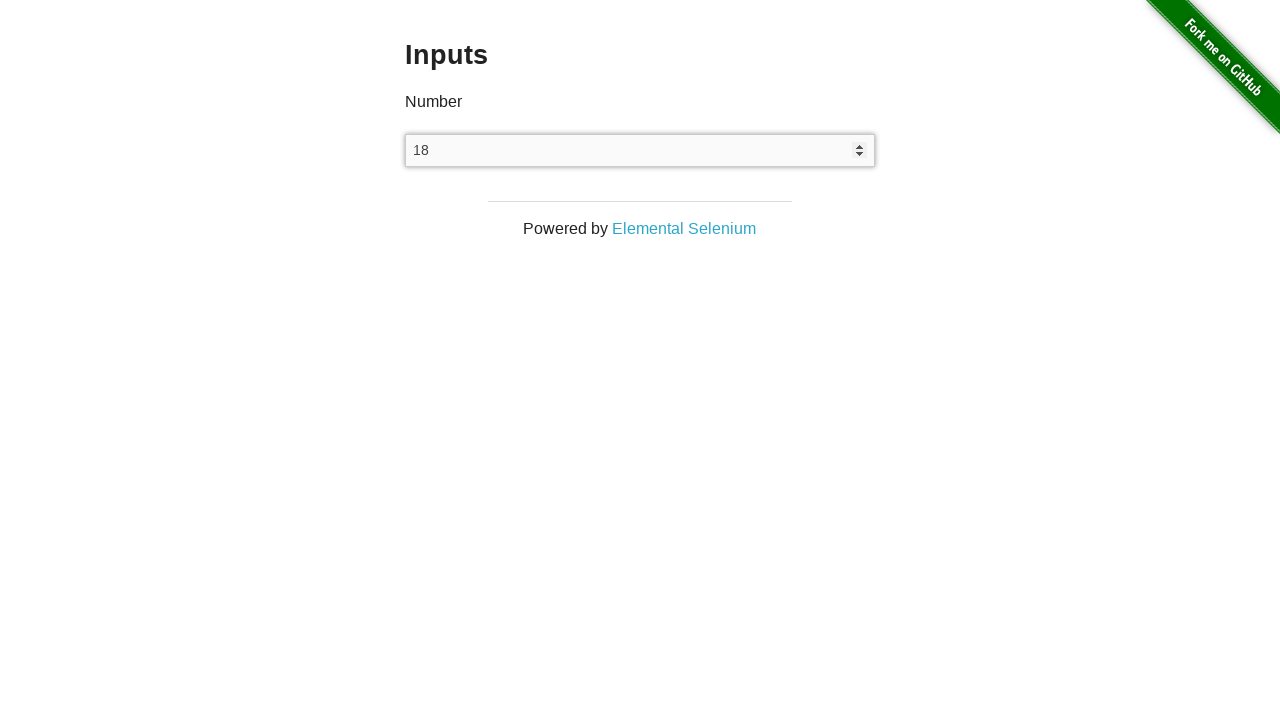

Pressed ArrowDown key to decrement value on input
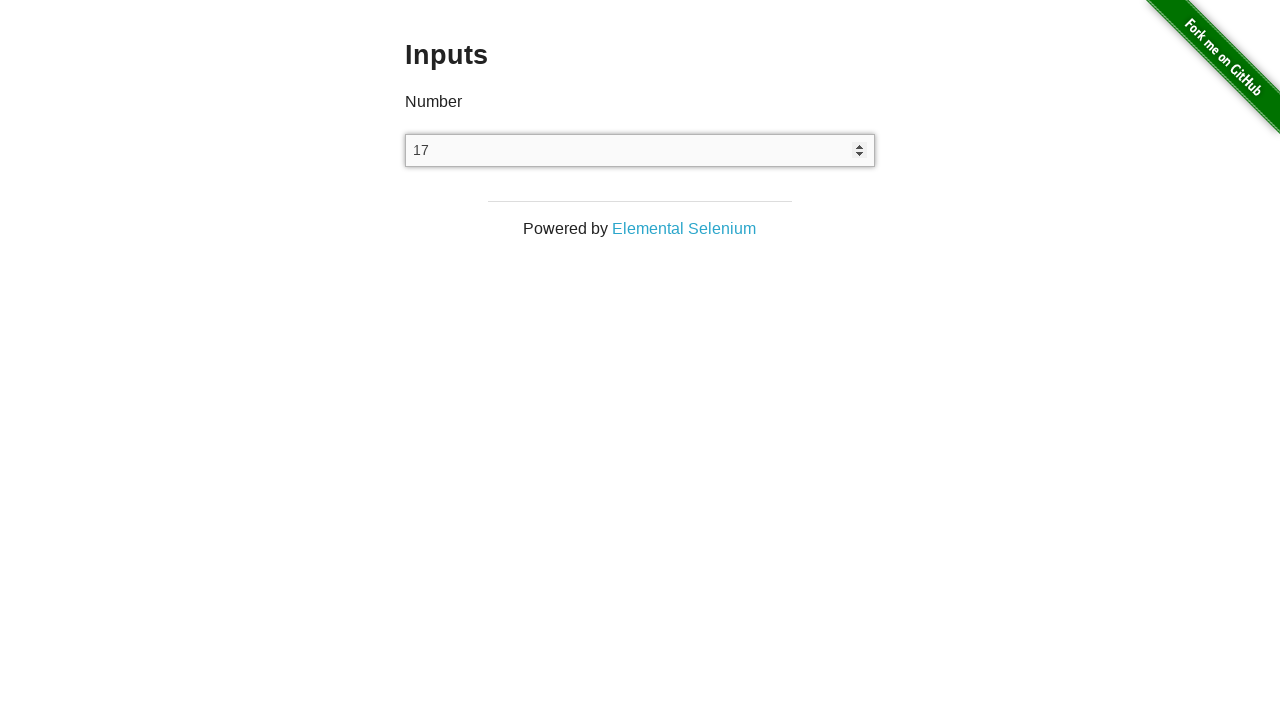

Verified input value decreased to '17'
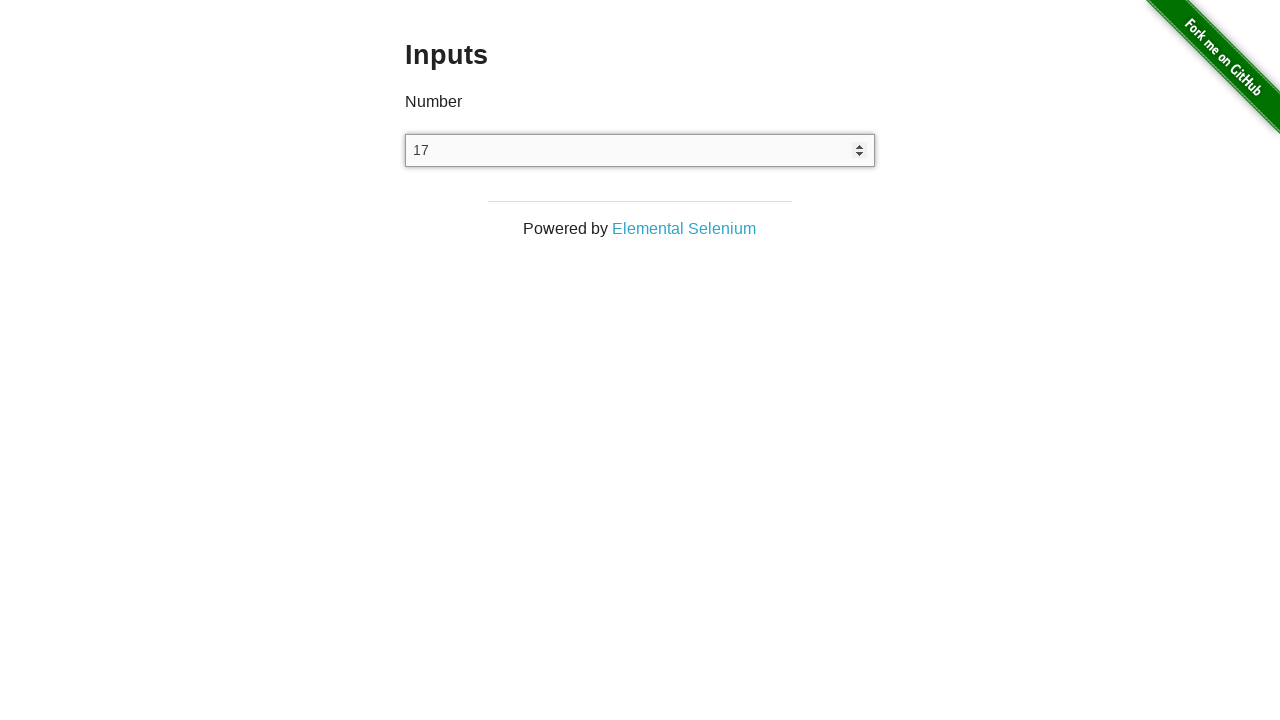

Cleared the input field on input
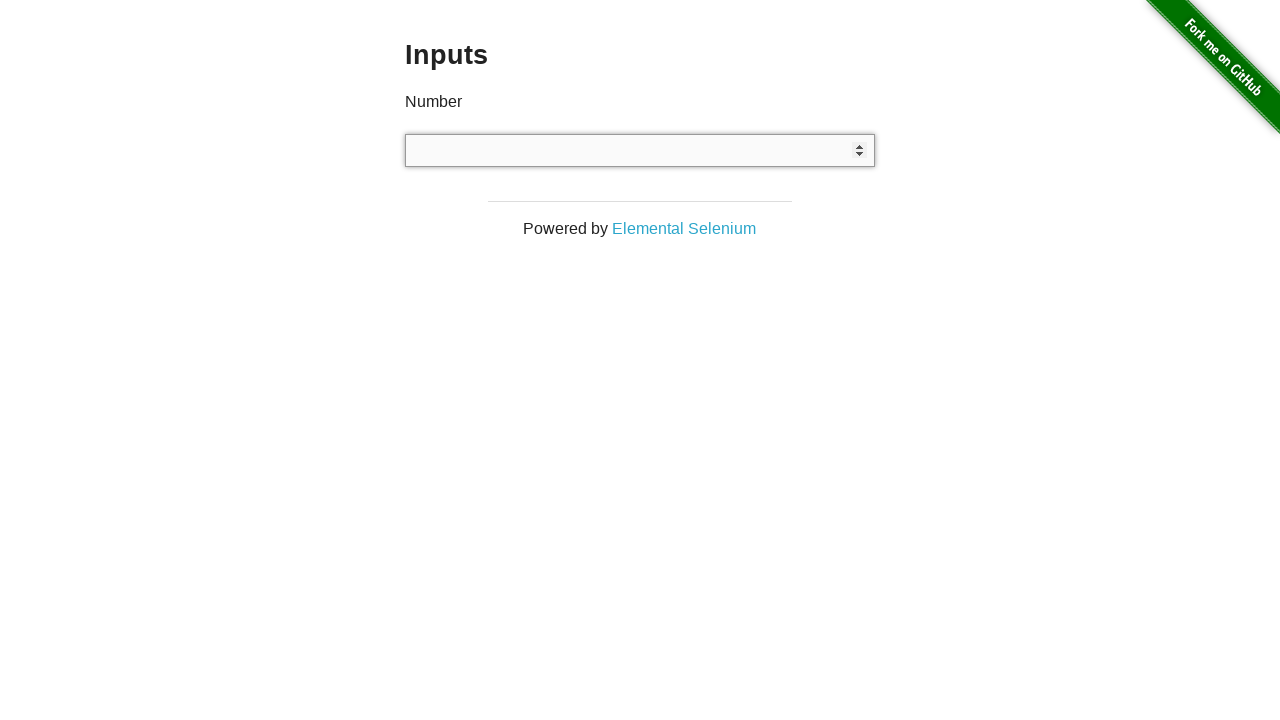

Verified input field is now empty
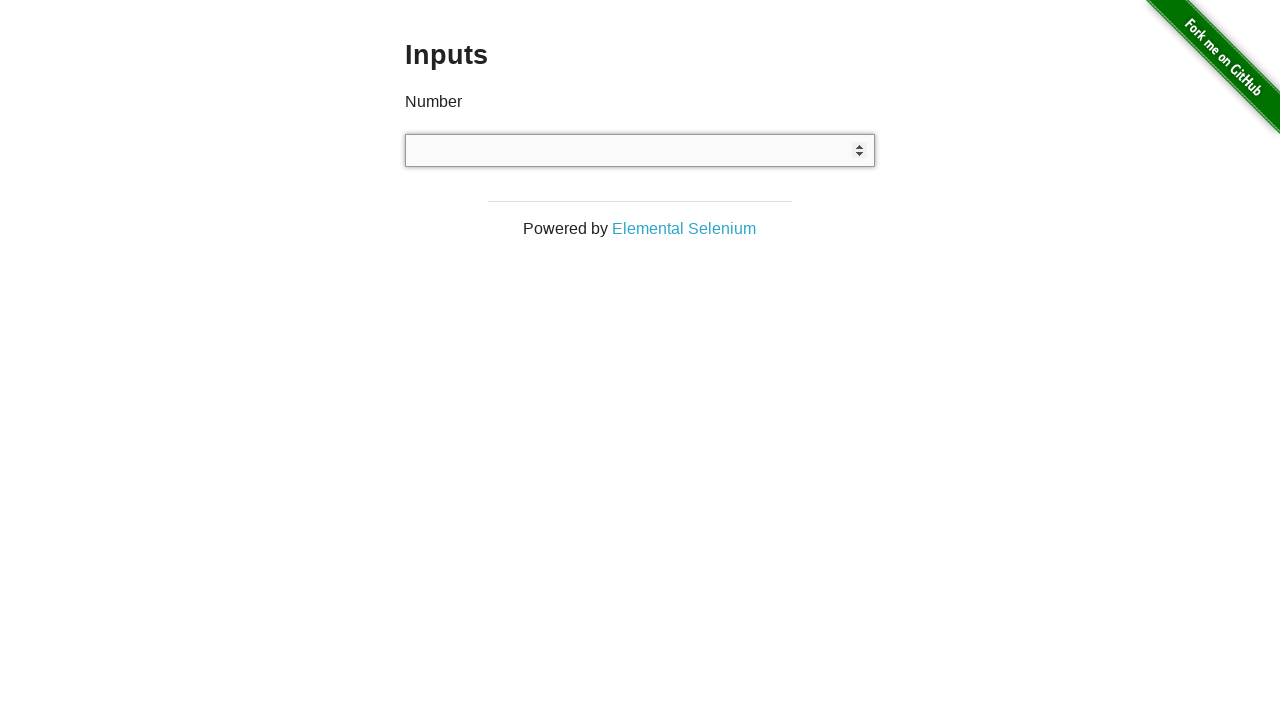

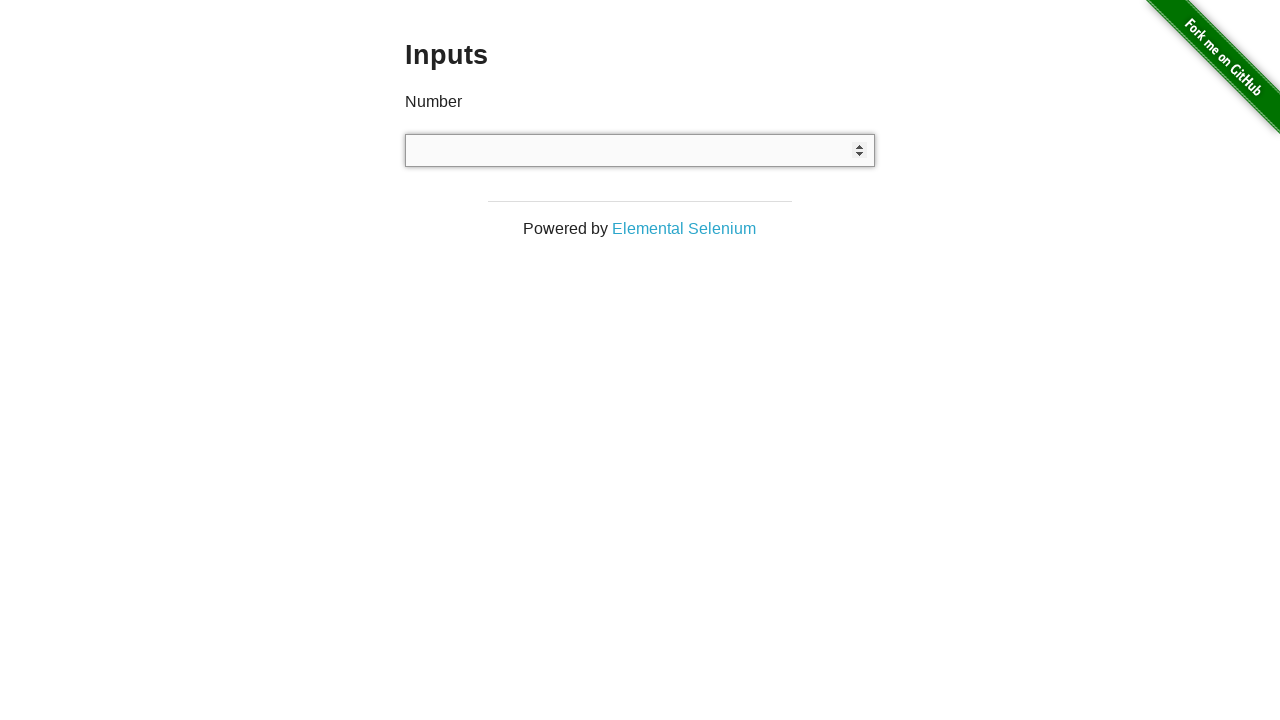